Tests user registration functionality by filling in username, password, and confirm password fields, then clicking the register button to create a new account.

Starting URL: https://crio-qkart-frontend-qa.vercel.app/register

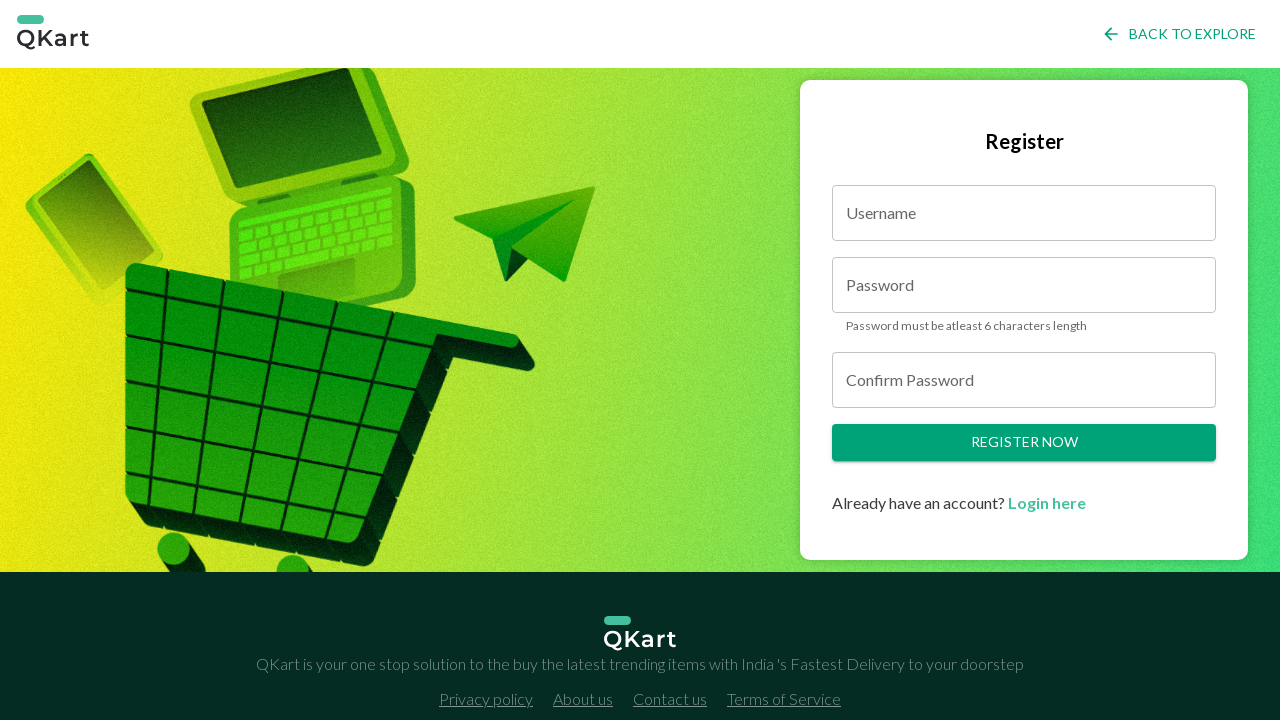

Filled username field with 'testuser_1772340745955' on #username
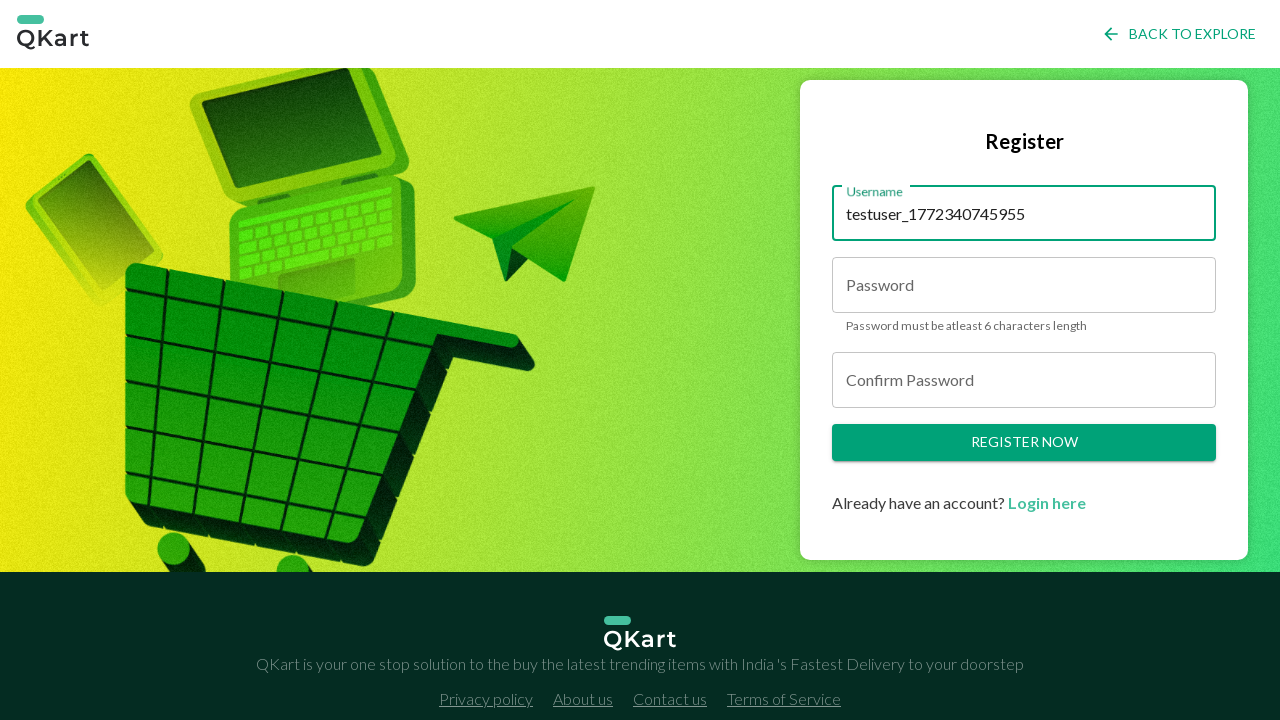

Filled password field with test password on #password
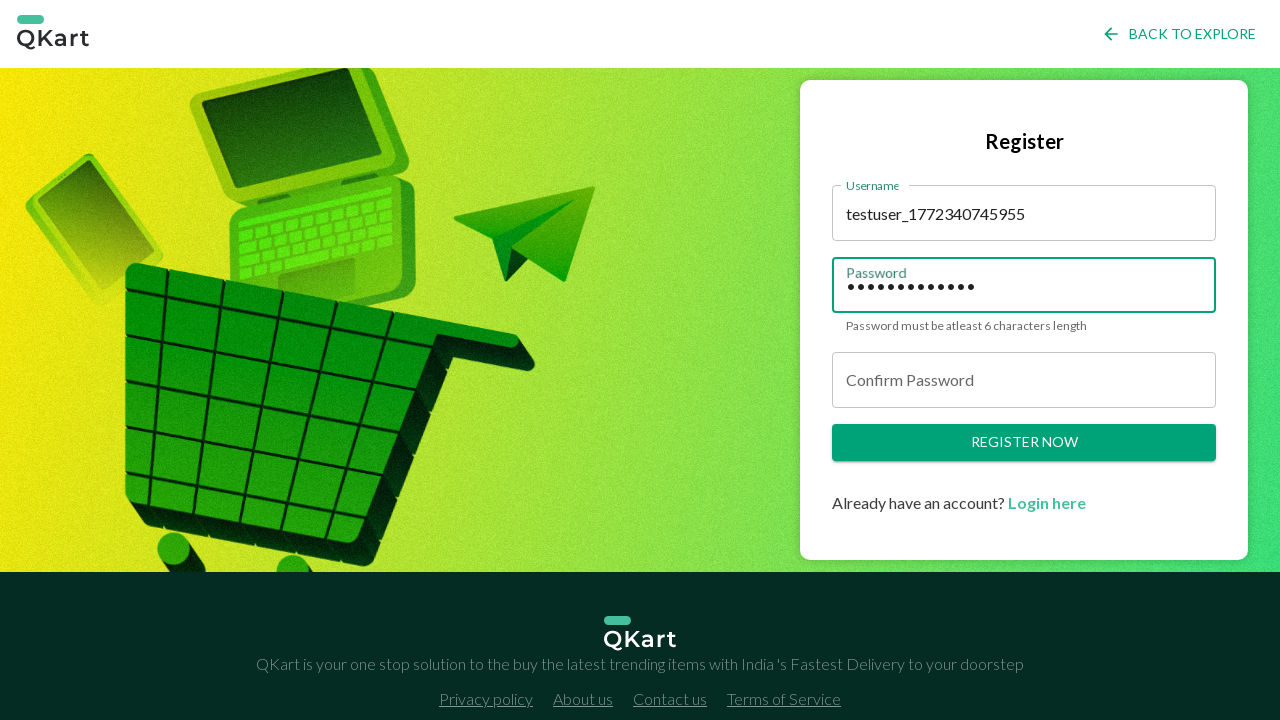

Filled confirm password field with test password on #confirmPassword
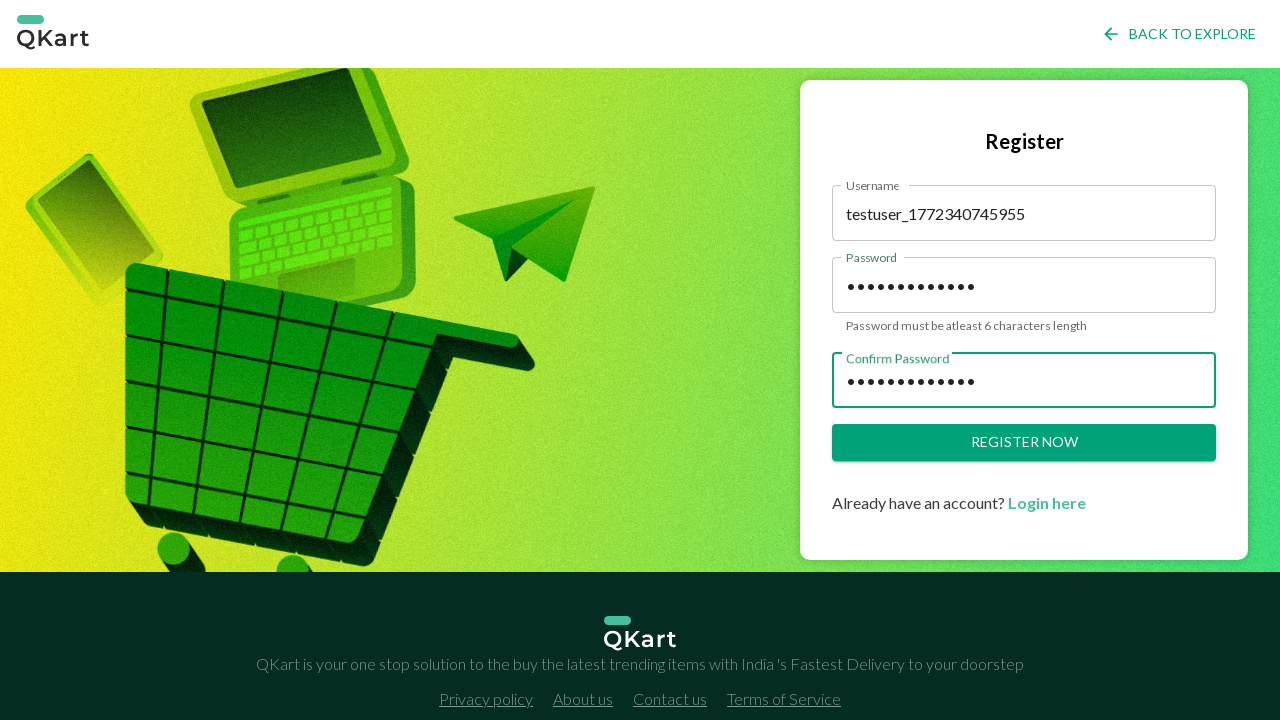

Clicked the register button to create new account at (1024, 443) on .button
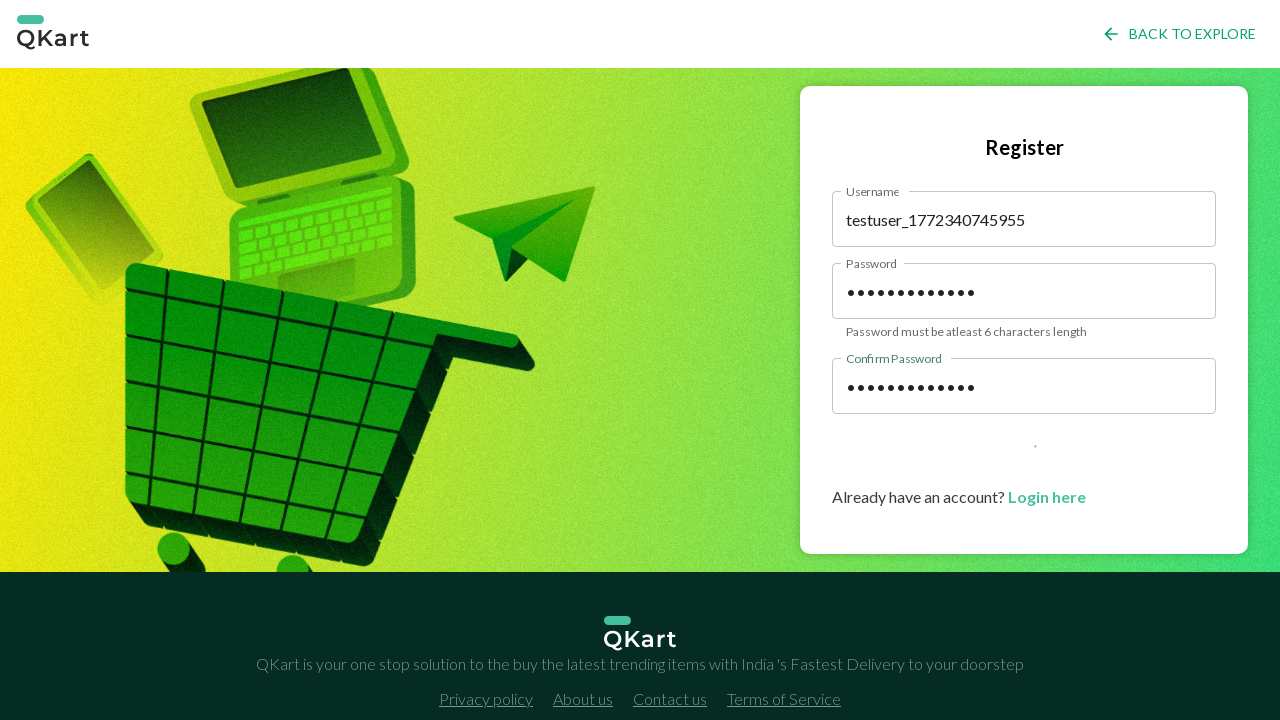

Successfully redirected to login page after registration
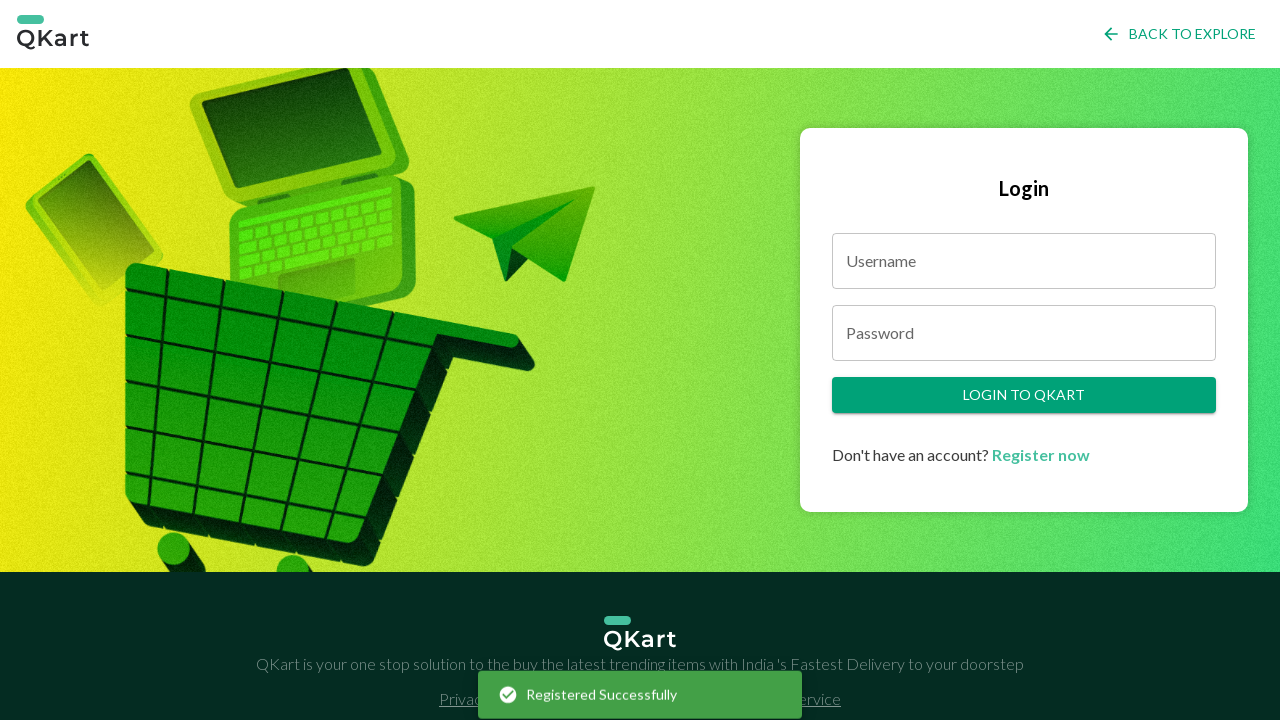

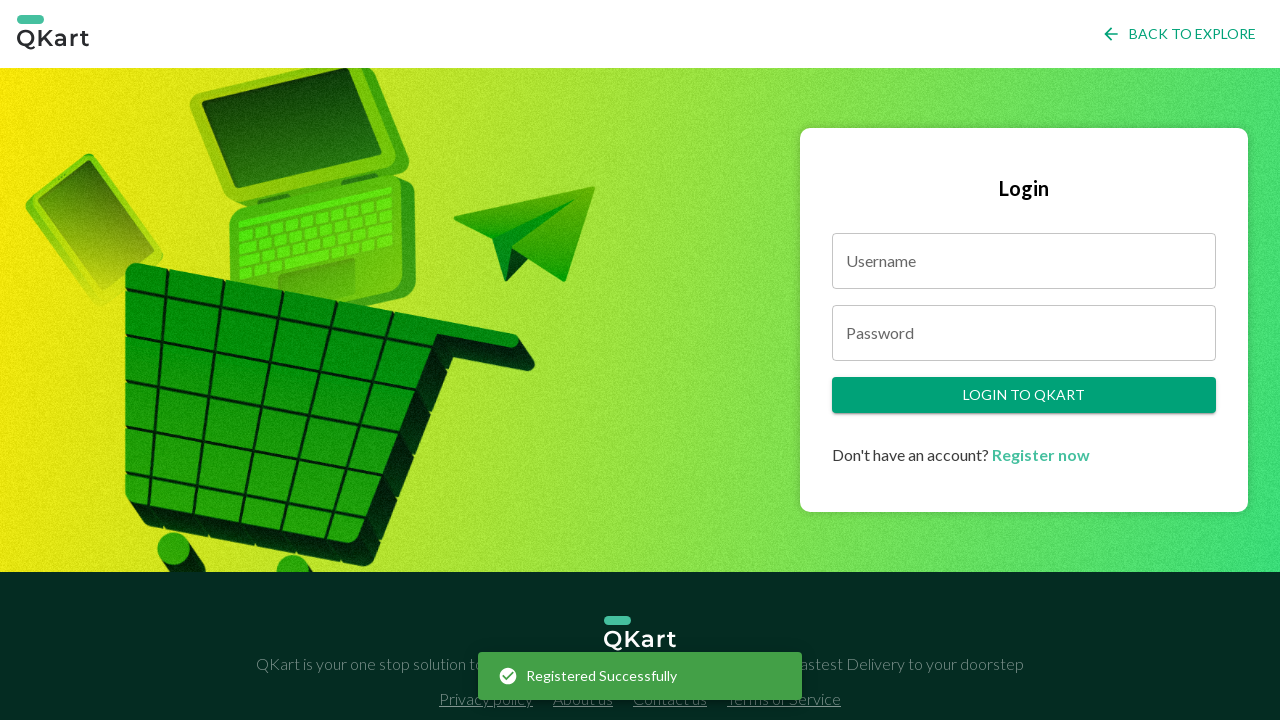